Tests that completing an item updates the items left counter by adding three items, completing one, and verifying the count shows 2 items left

Starting URL: https://todomvc.com/examples/react/dist/

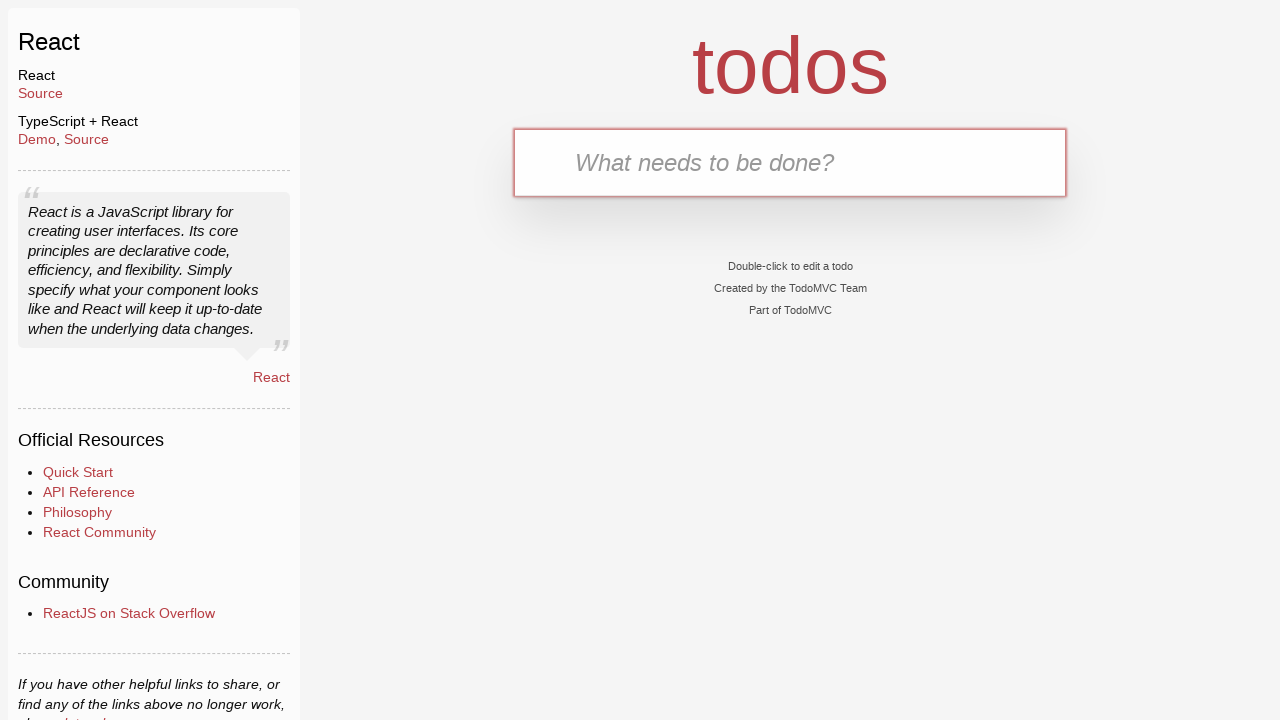

Filled text input with 'Feed the cat' on internal:testid=[data-testid="text-input"s]
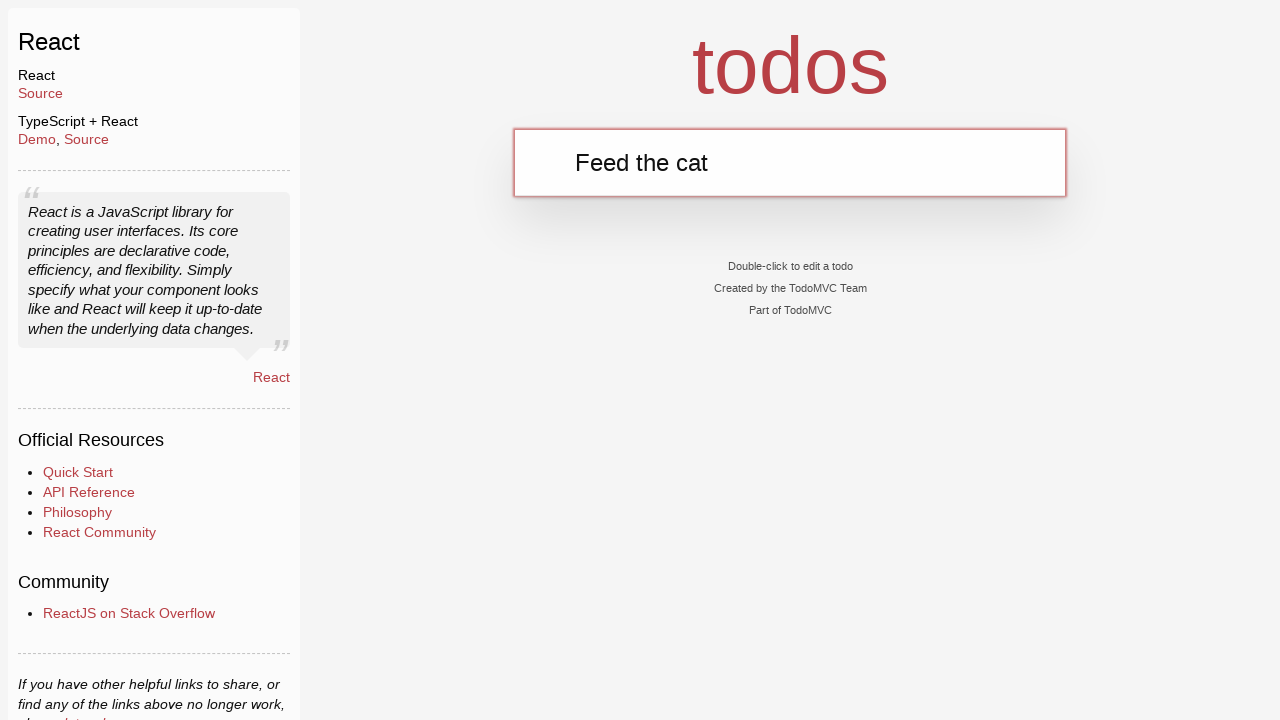

Pressed Enter to add 'Feed the cat' item on internal:testid=[data-testid="text-input"s]
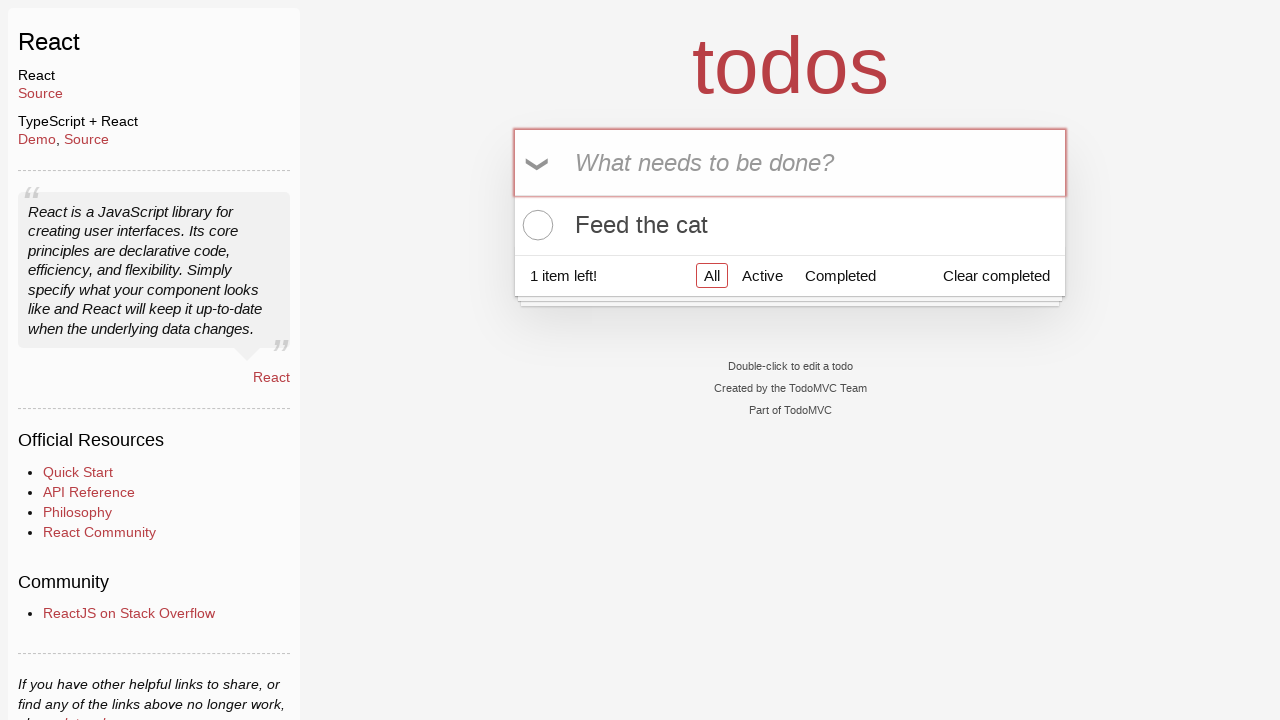

Filled text input with 'Walk the dog' on internal:testid=[data-testid="text-input"s]
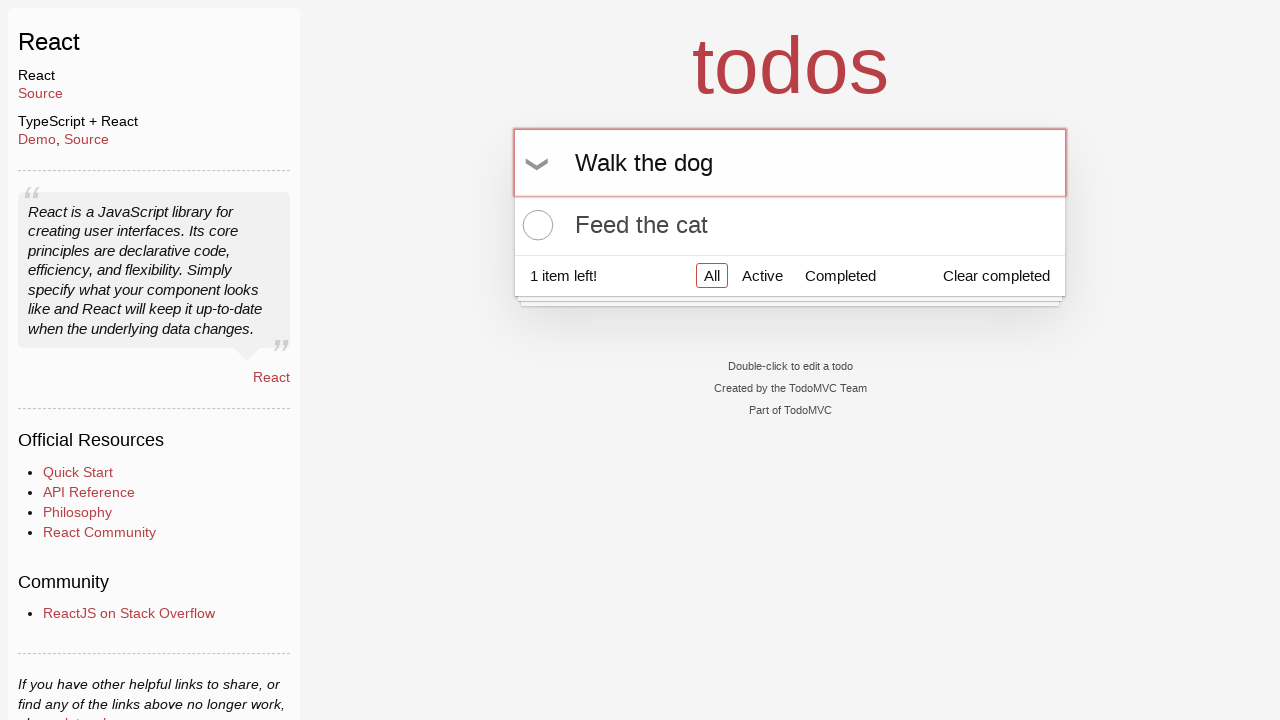

Pressed Enter to add 'Walk the dog' item on internal:testid=[data-testid="text-input"s]
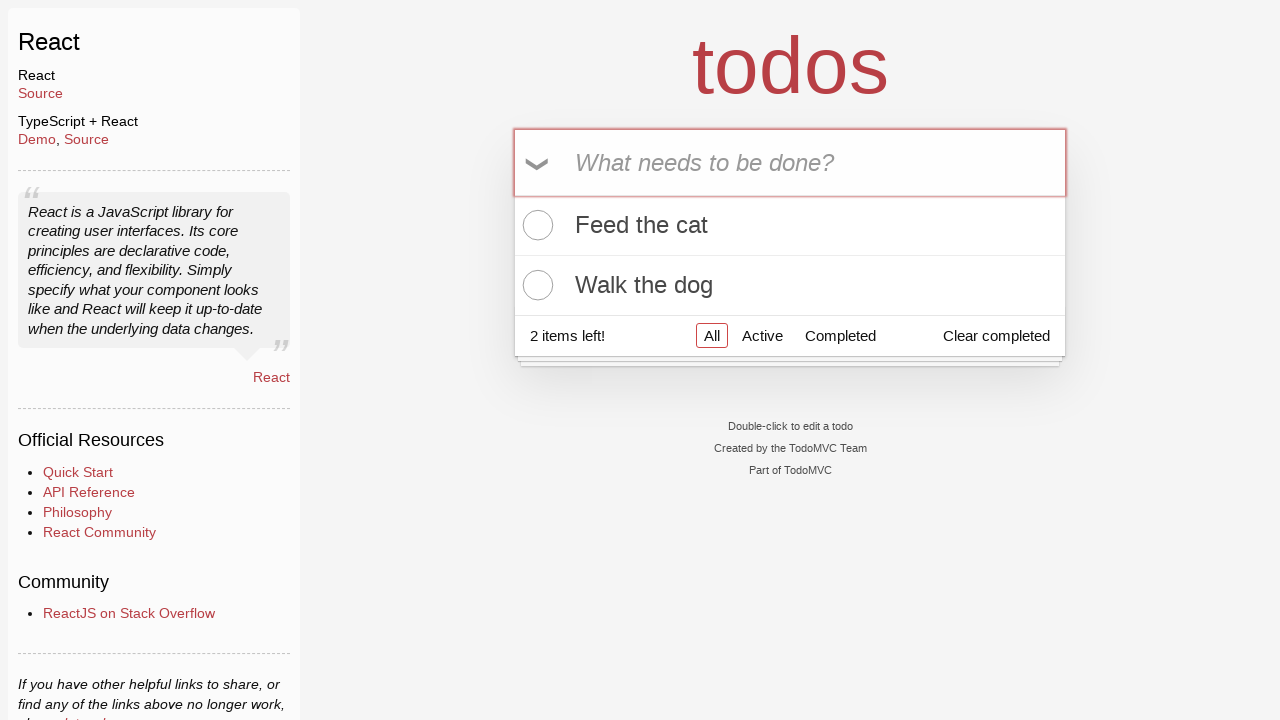

Filled text input with 'Buy some milk' on internal:testid=[data-testid="text-input"s]
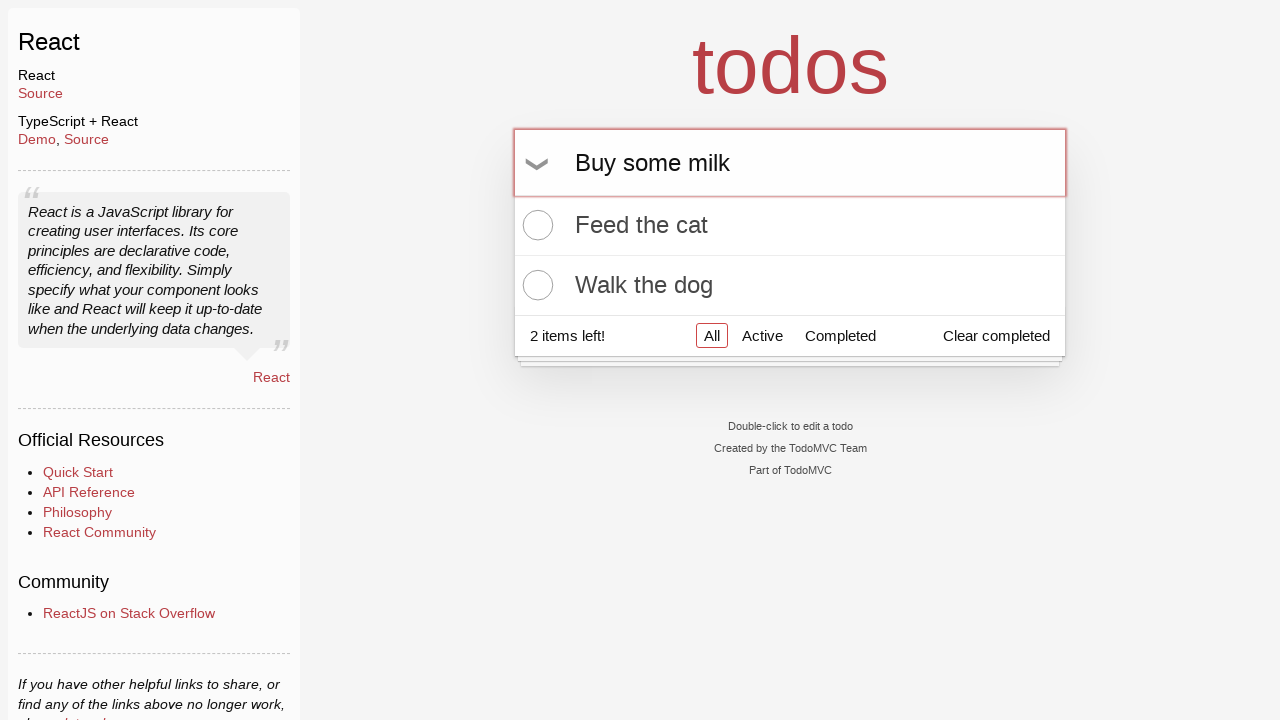

Pressed Enter to add 'Buy some milk' item on internal:testid=[data-testid="text-input"s]
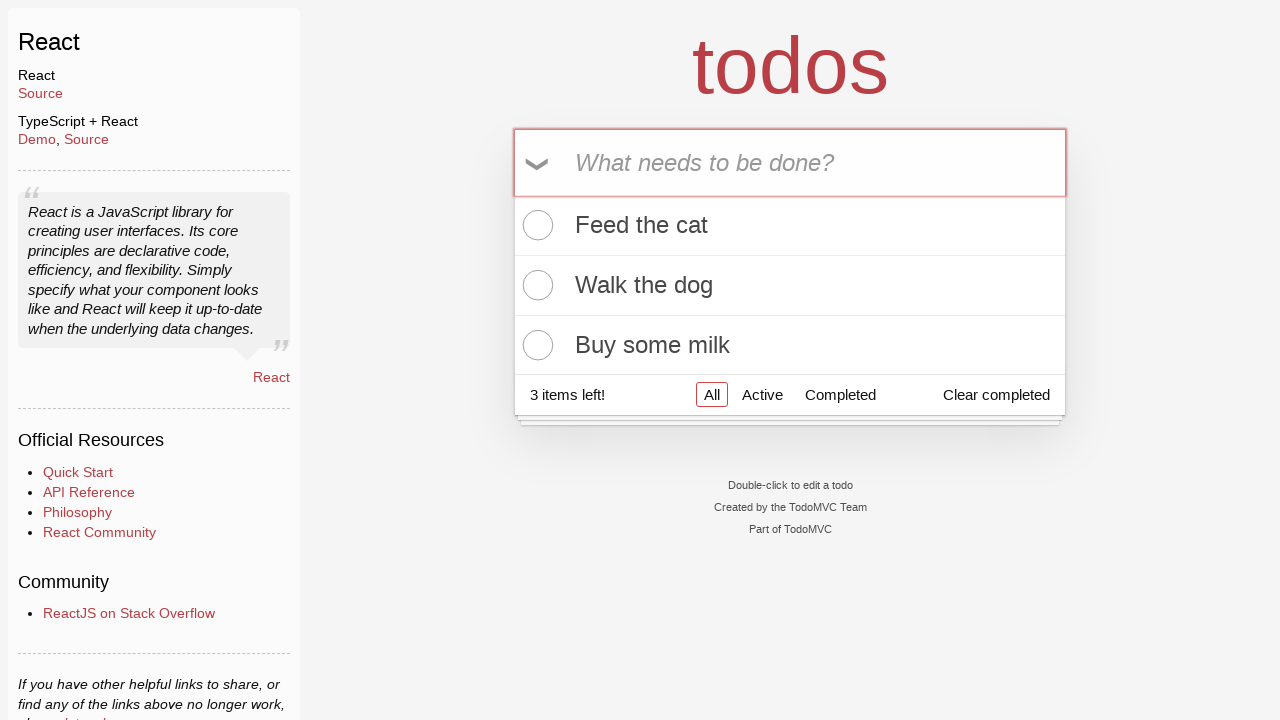

Located 'Feed the cat' todo item
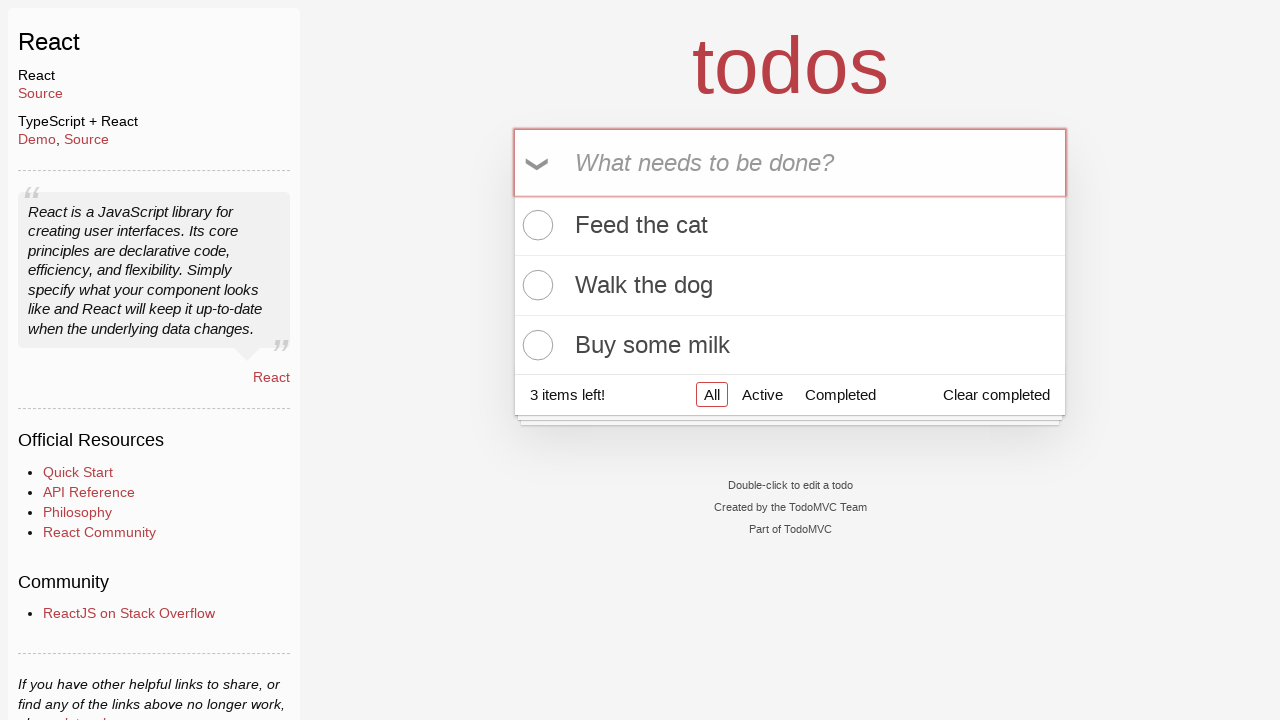

Clicked toggle to complete 'Feed the cat' item at (535, 225) on internal:testid=[data-testid="todo-item"s] >> internal:has-text="Feed the cat"i 
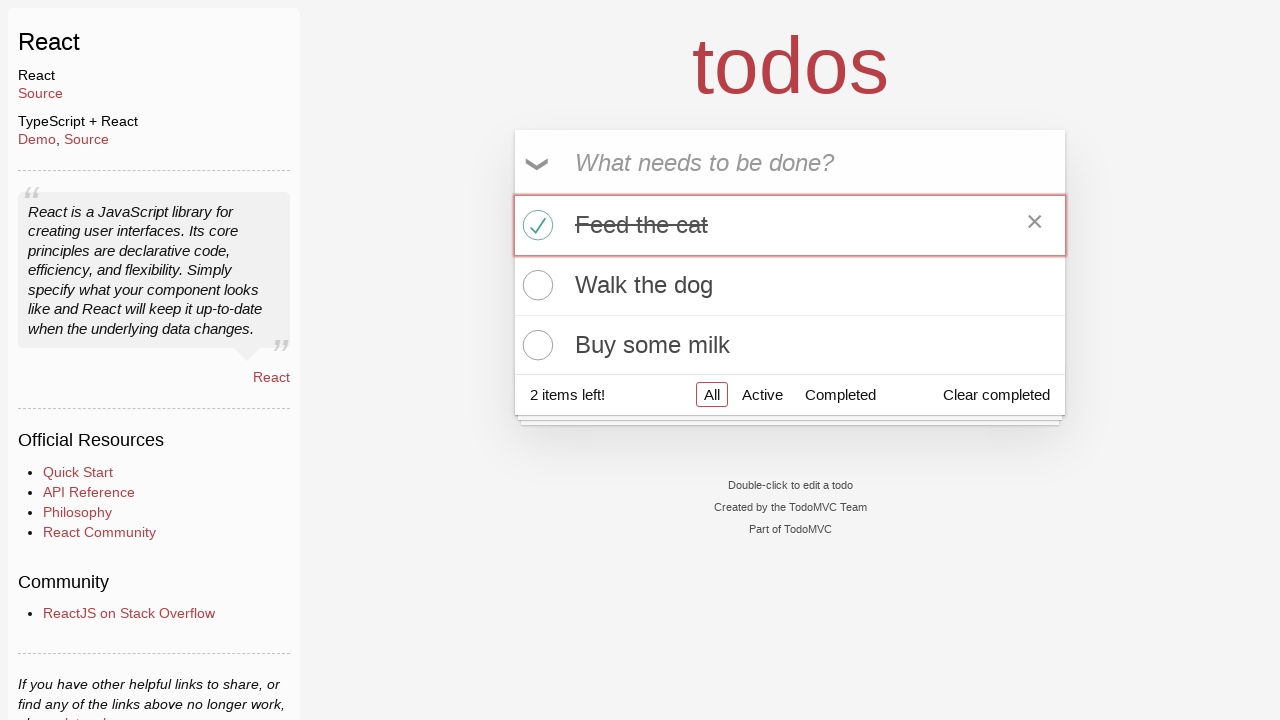

Todo count updated, verified items left count shows 2
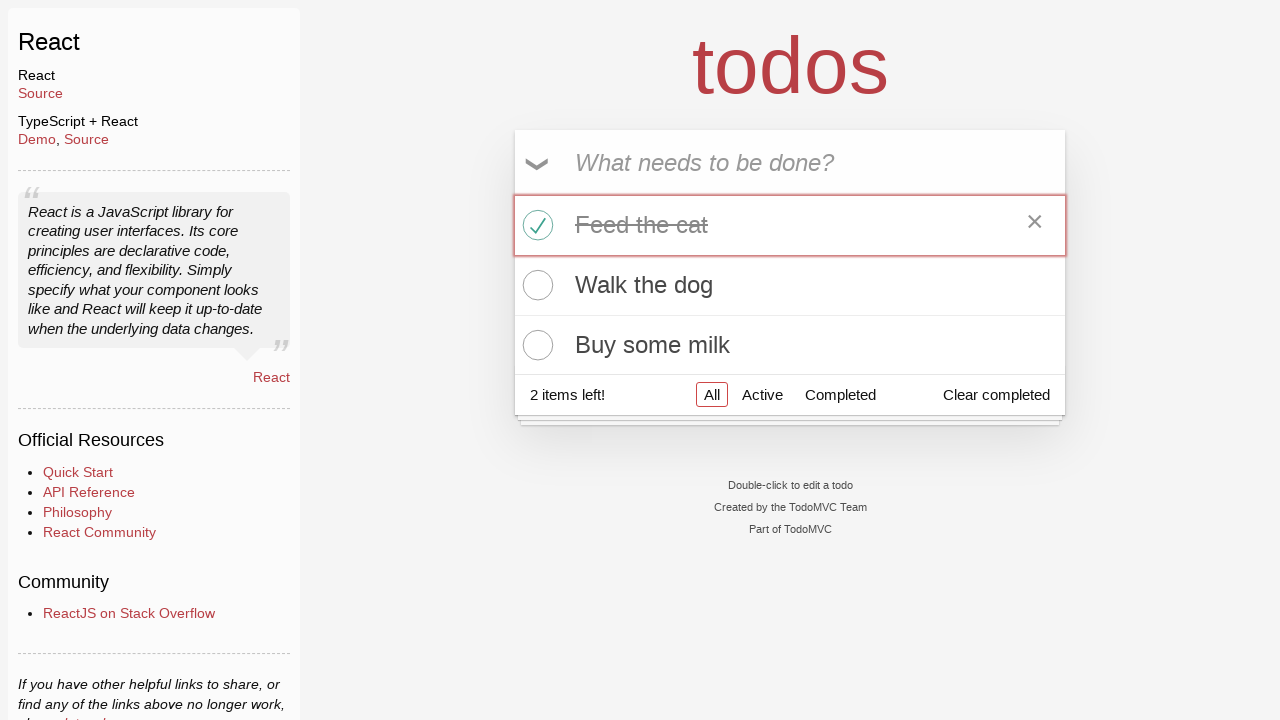

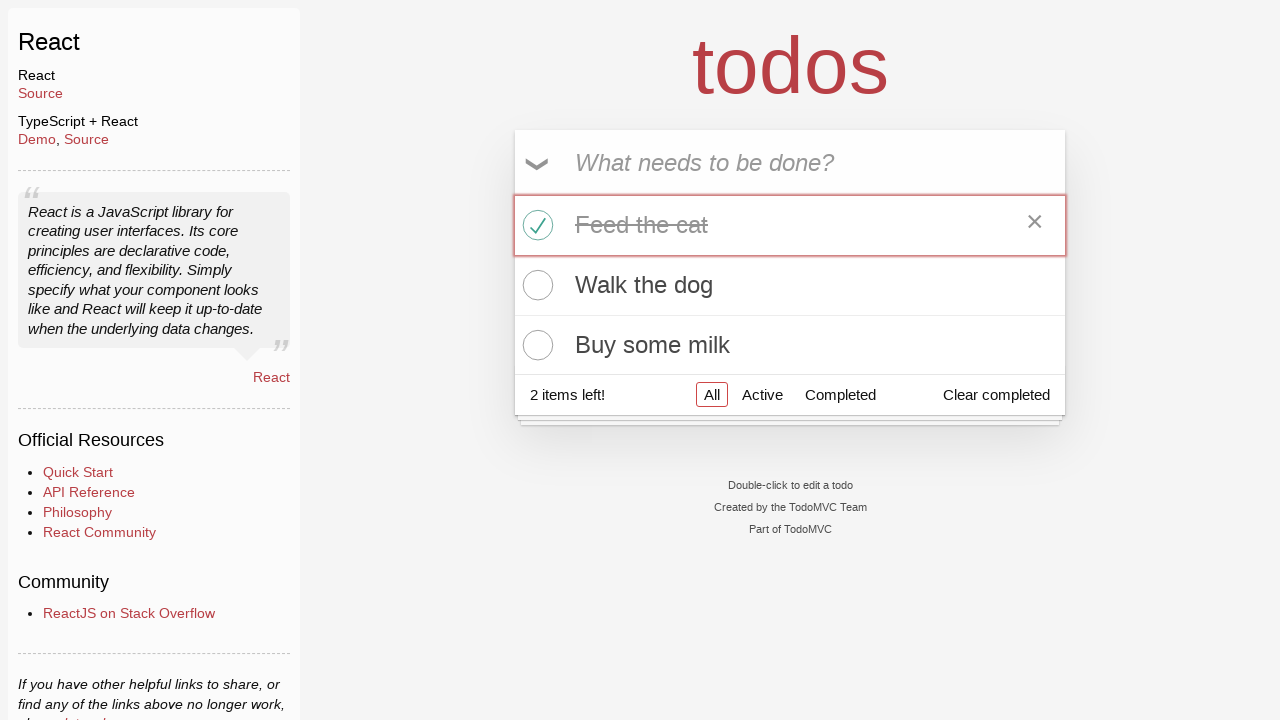